Tests user registration form by entering a username into the text field, clearing it, re-entering a different value, and clicking the Sign up button

Starting URL: https://thetestingworld.com/testings/

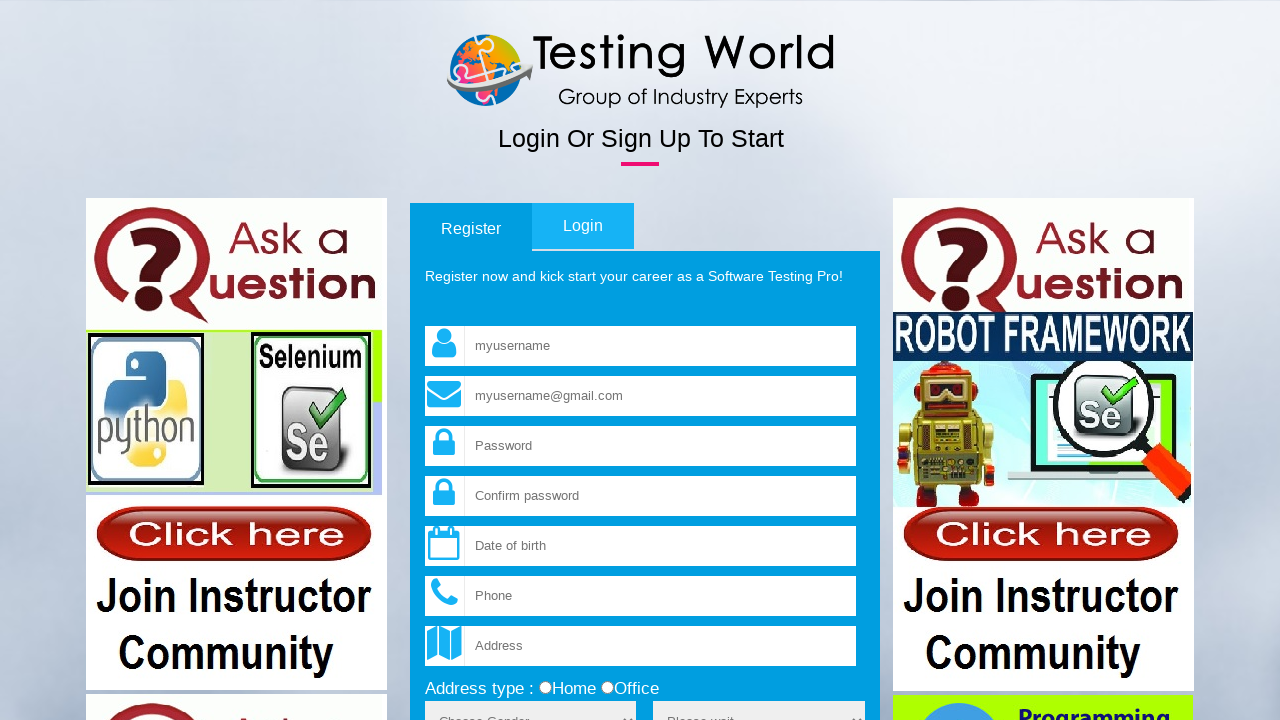

Entered 'Hello' into username field on input[name='fld_username']
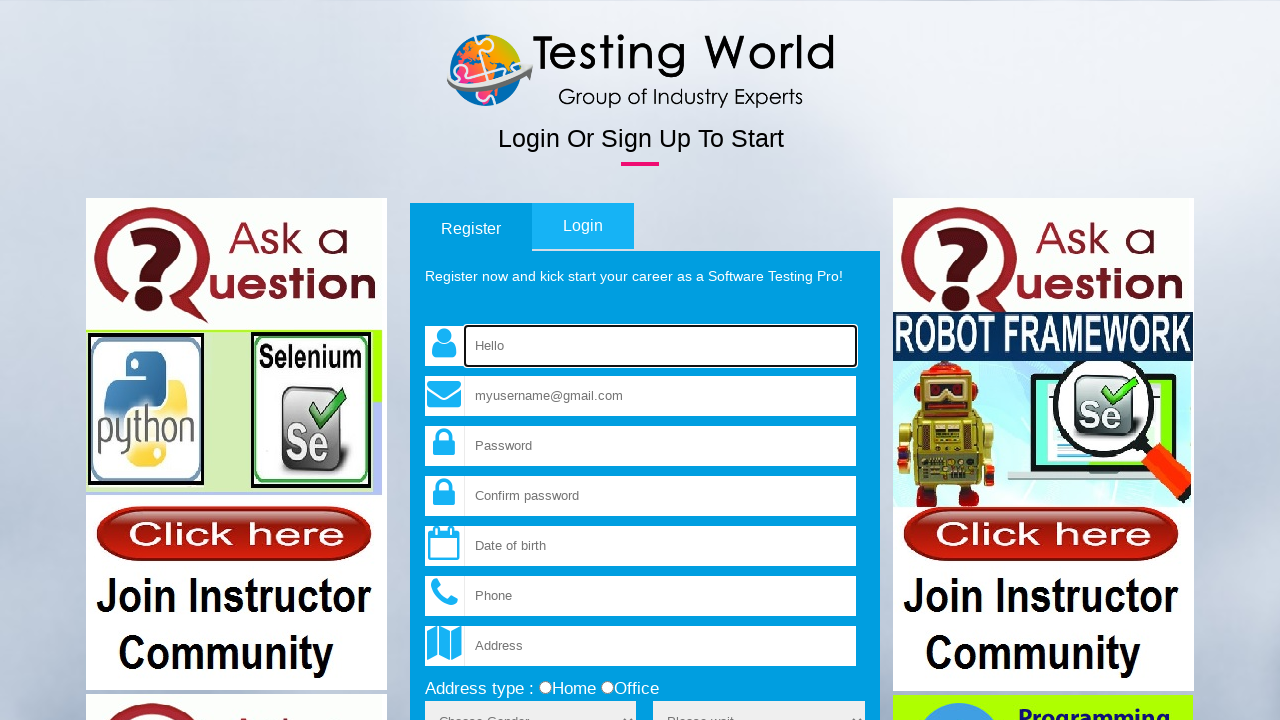

Cleared username field on input[name='fld_username']
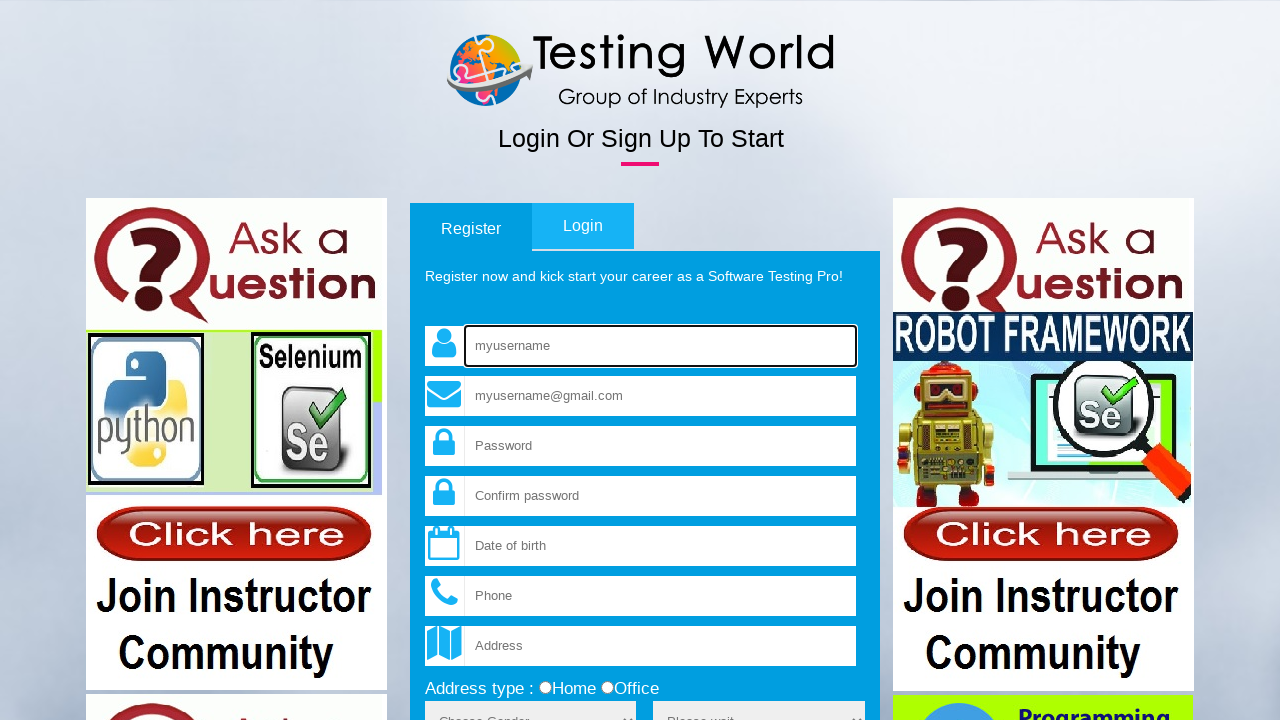

Entered 'Testing' into username field on input[name='fld_username']
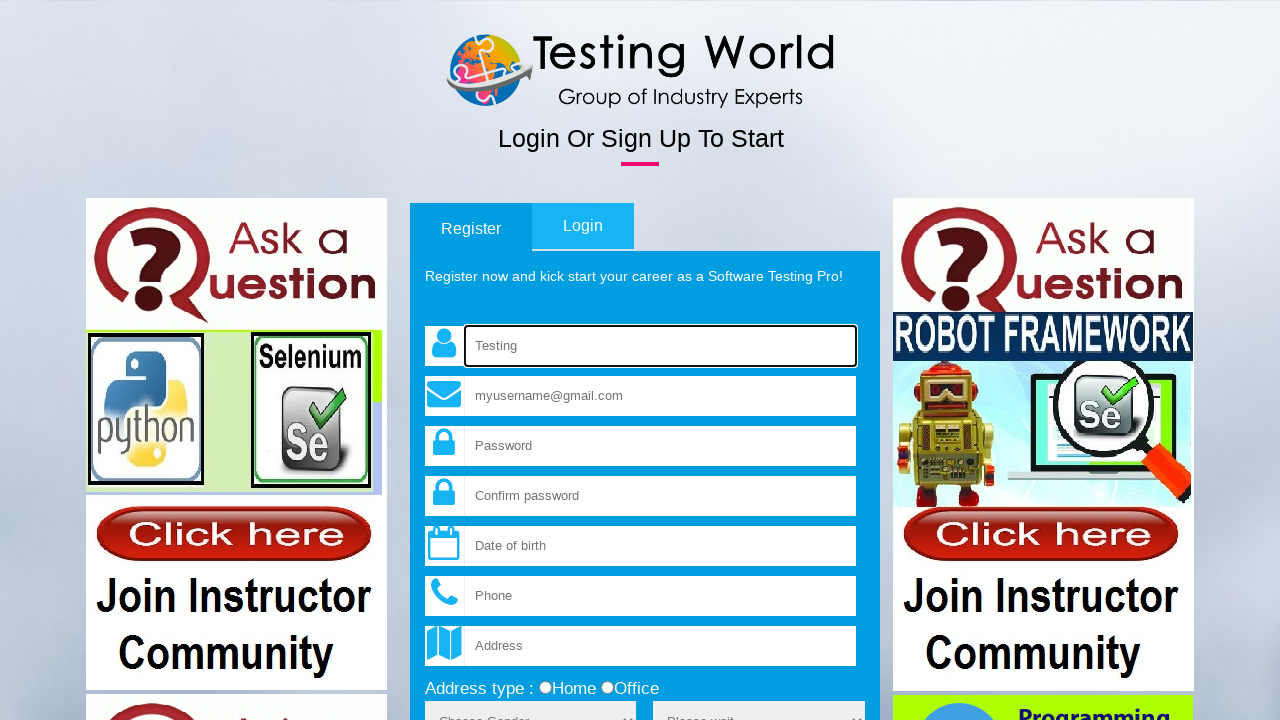

Clicked Sign up button to submit registration form at (831, 361) on input[value='Sign up']
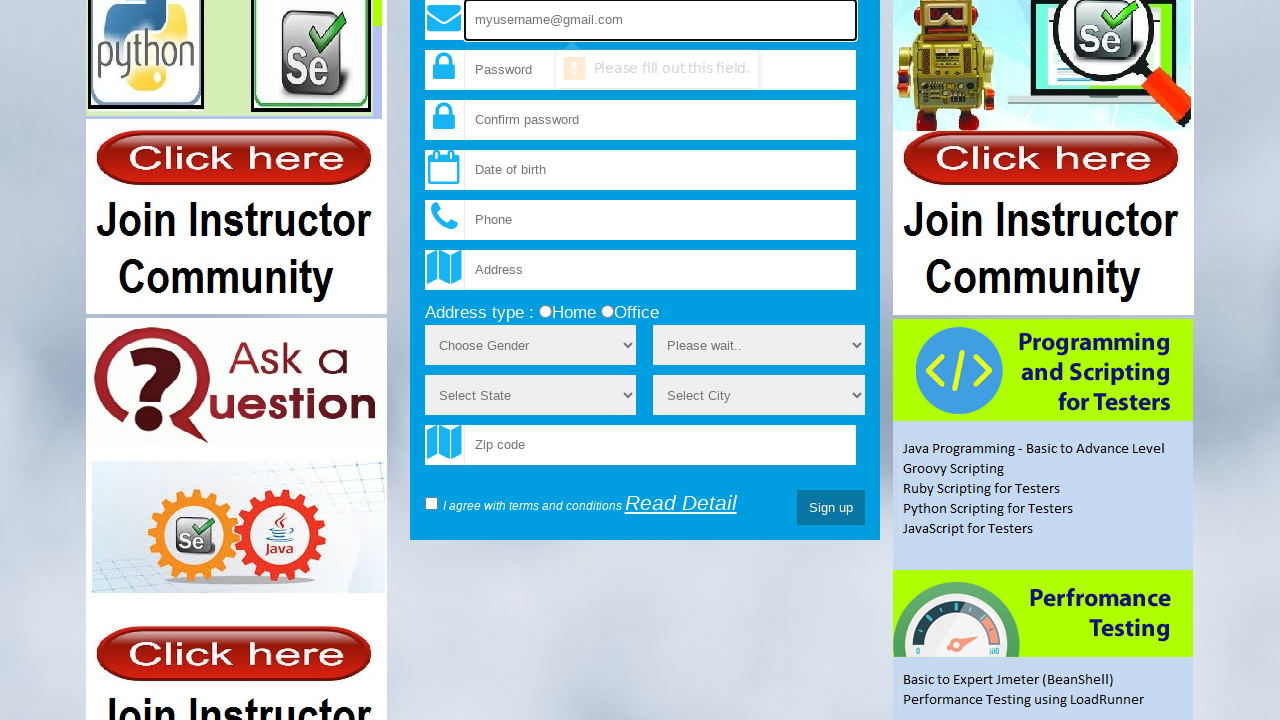

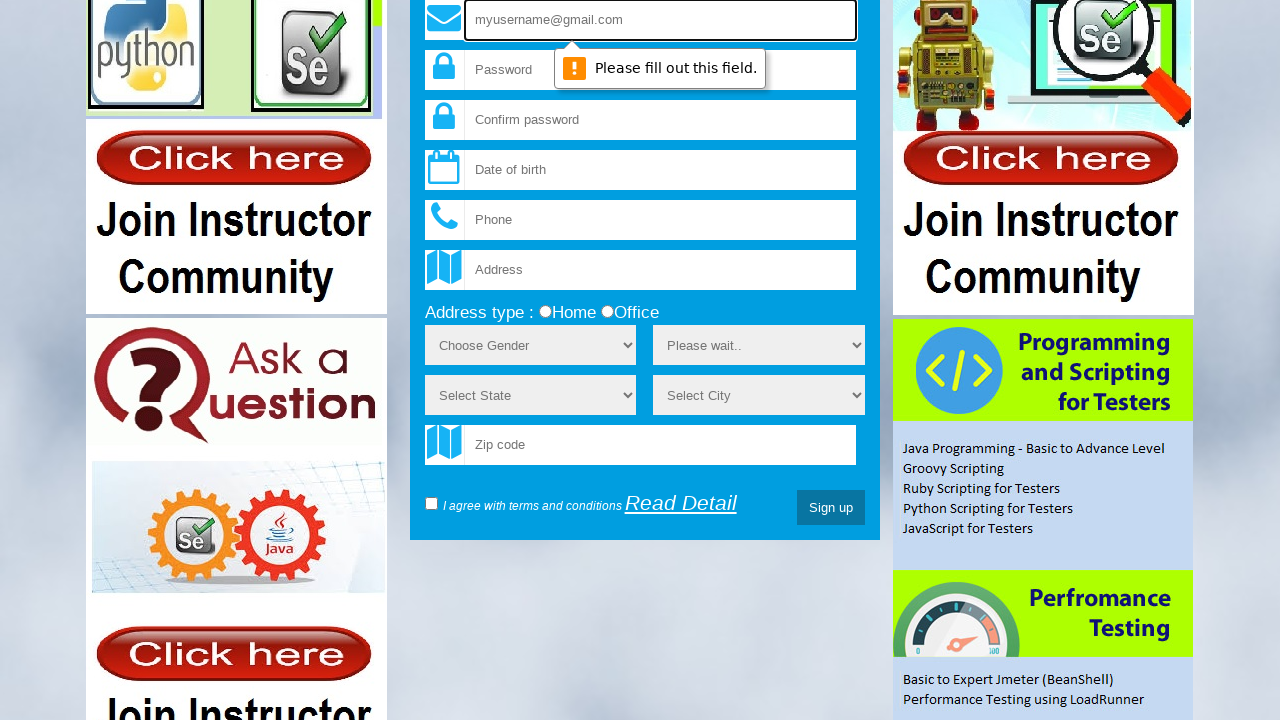